Tests jQuery UI tooltip functionality by switching to the demo iframe and verifying the tooltip attribute exists on an input field

Starting URL: https://jqueryui.com/tooltip/

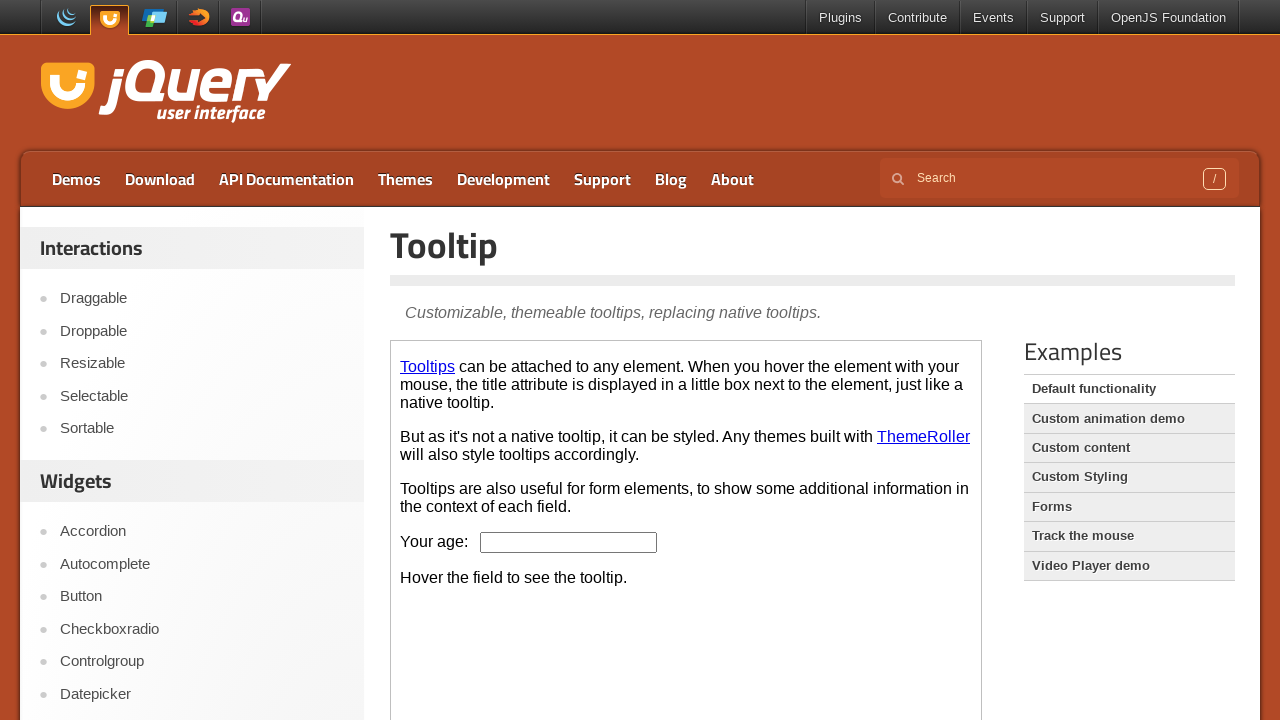

Located the demo iframe
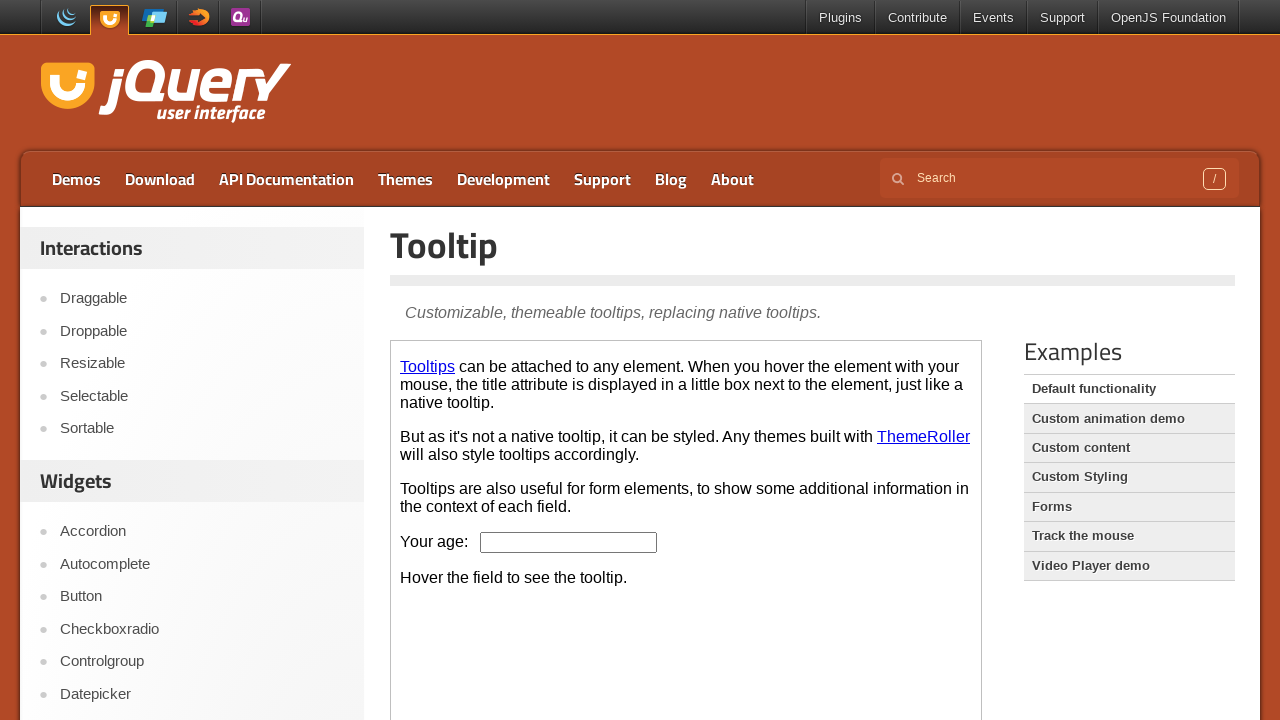

Input field with id 'age' is visible
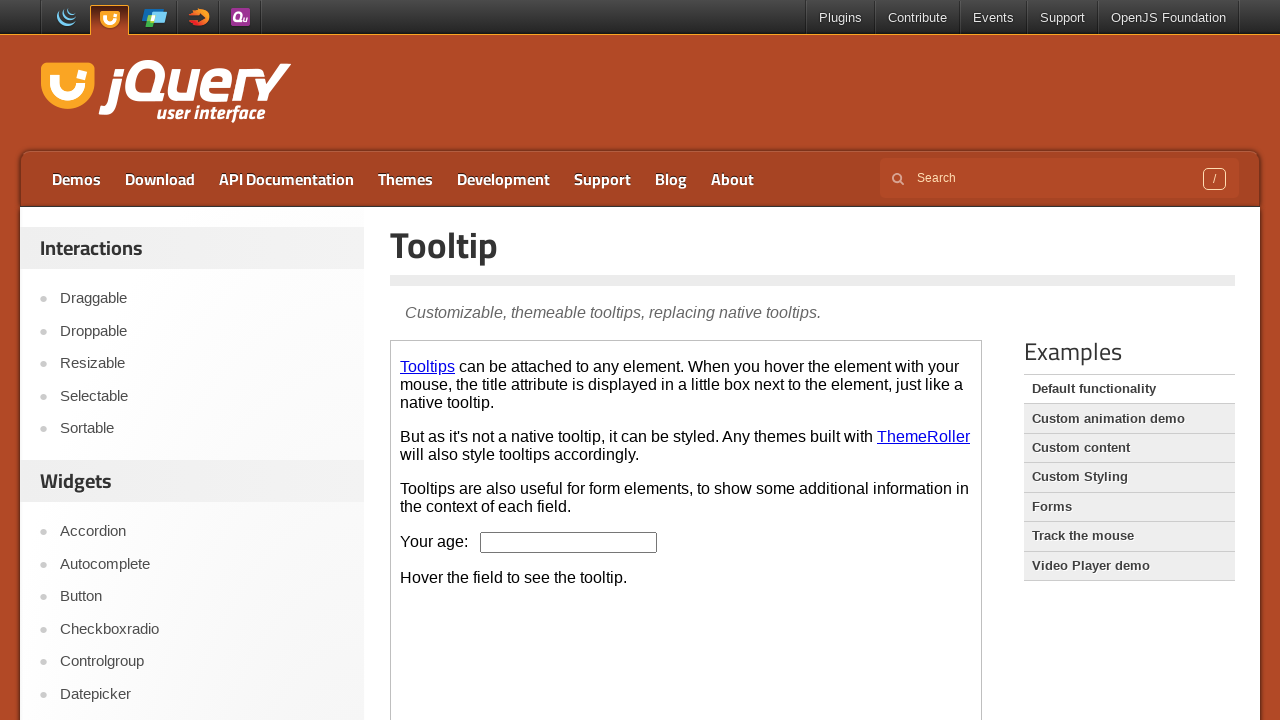

Retrieved tooltip attribute: 'We ask for your age only for statistical purposes.'
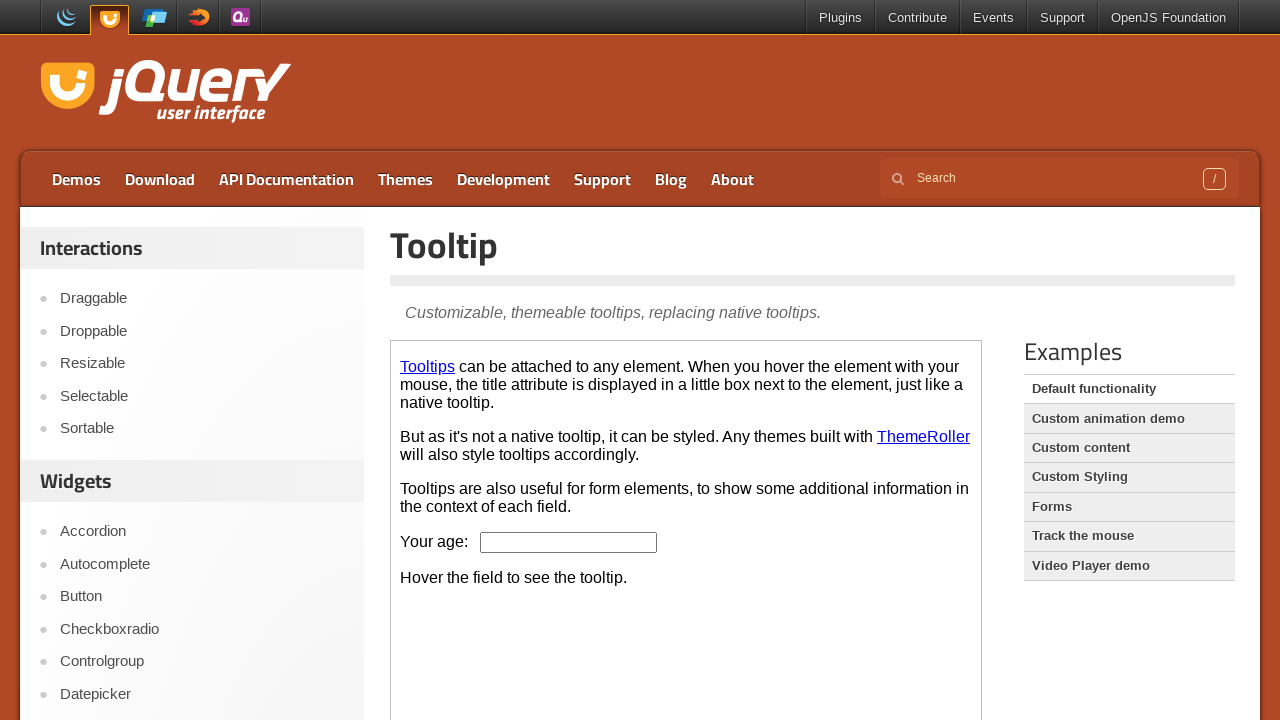

Hovered over the input field to trigger tooltip at (569, 542) on iframe >> nth=0 >> internal:control=enter-frame >> input#age
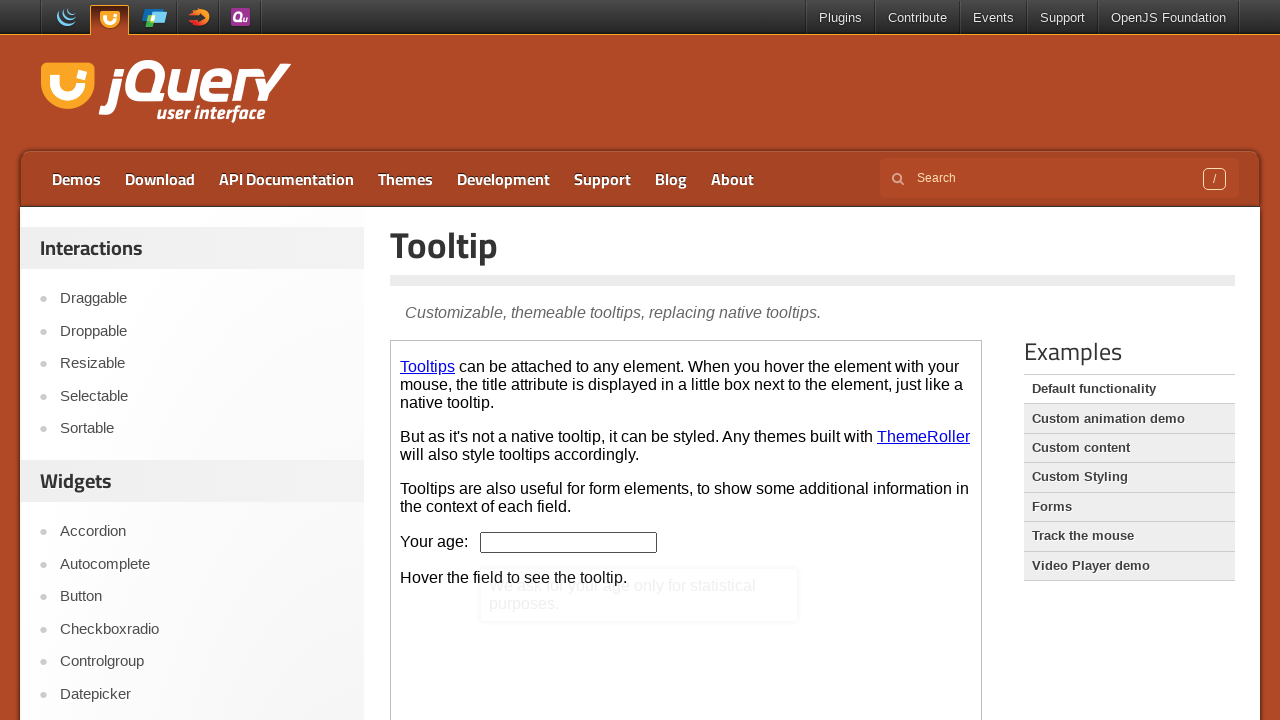

Tooltip is now visible on the page
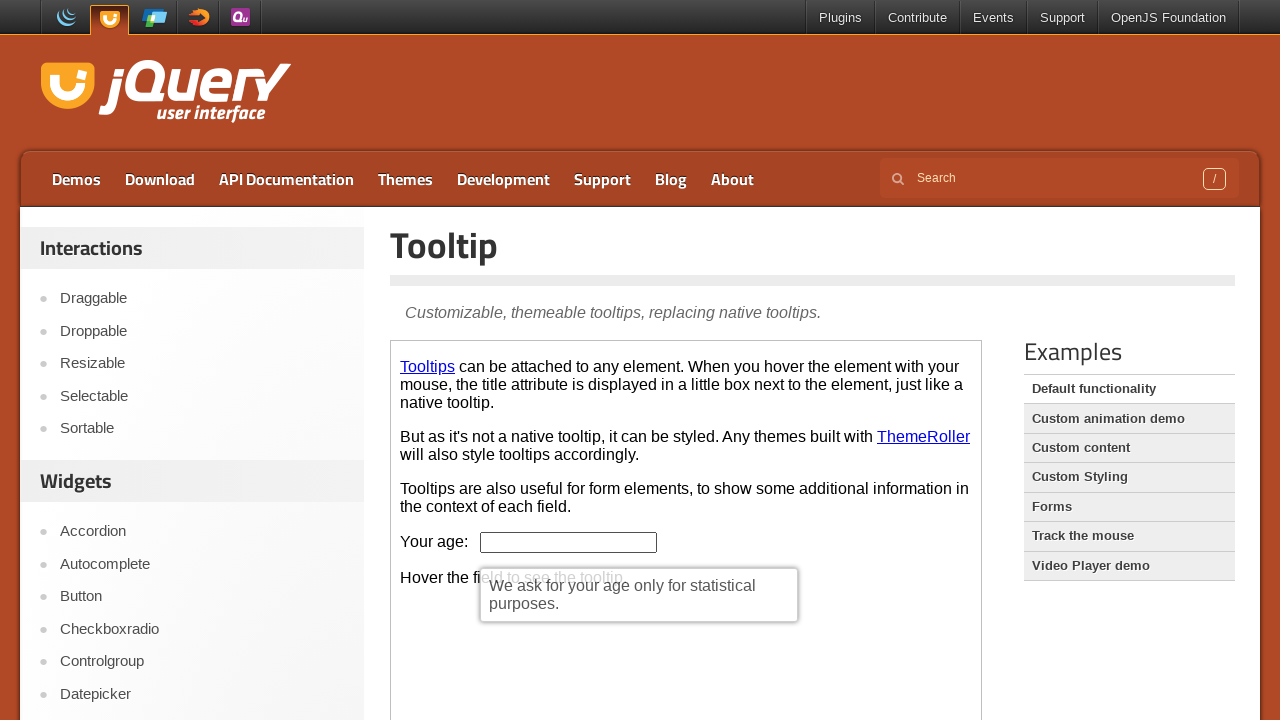

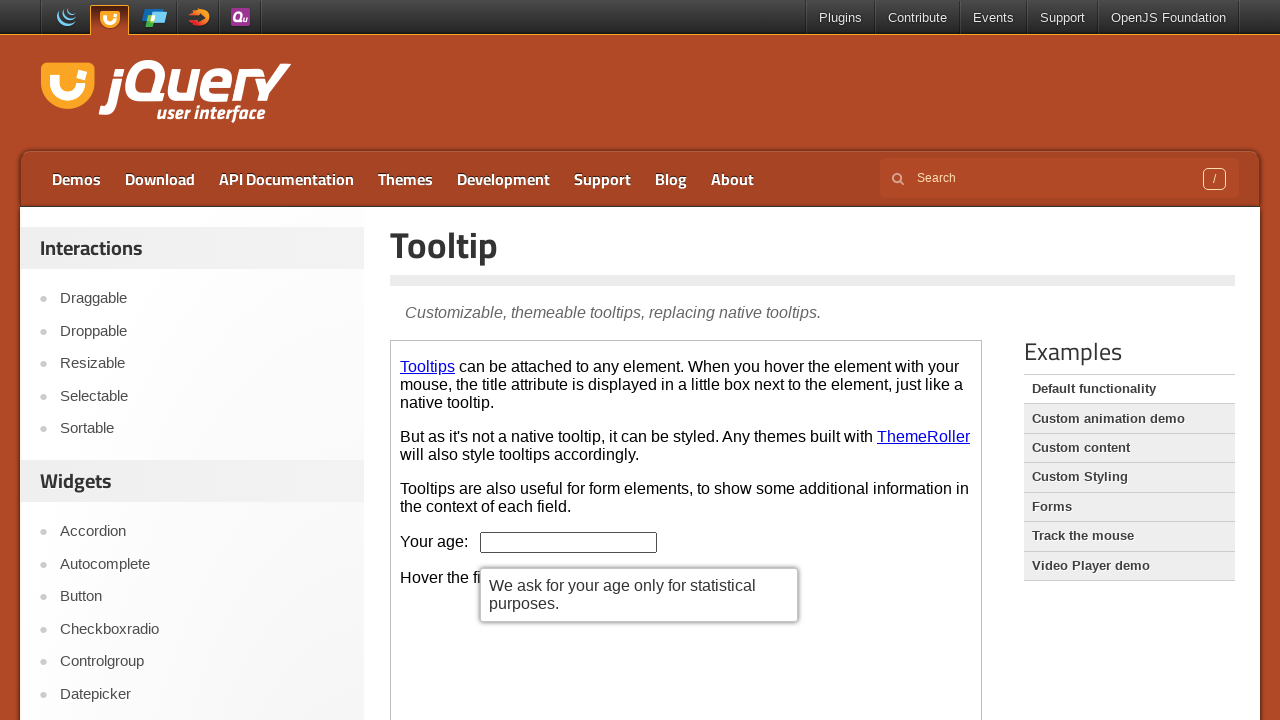